Tests drag and drop functionality by dragging element A to element B's position

Starting URL: https://the-internet.herokuapp.com/drag_and_drop

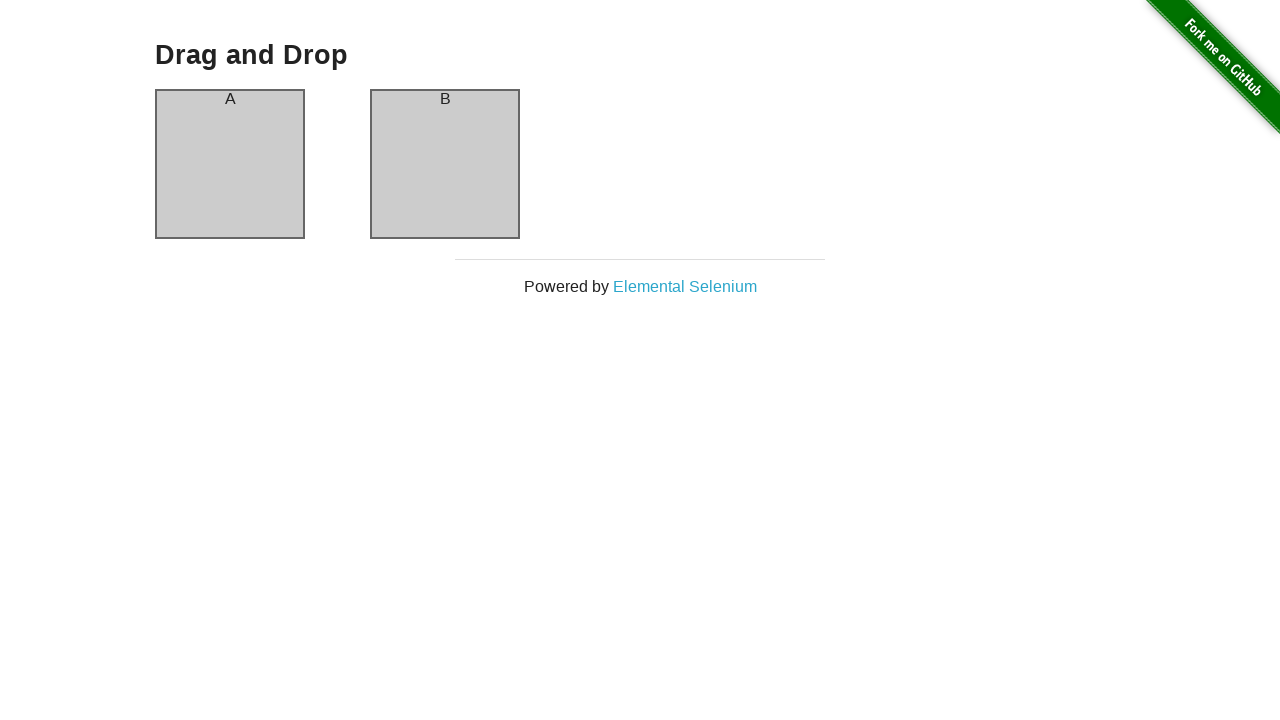

Located source element (column-a) for drag and drop
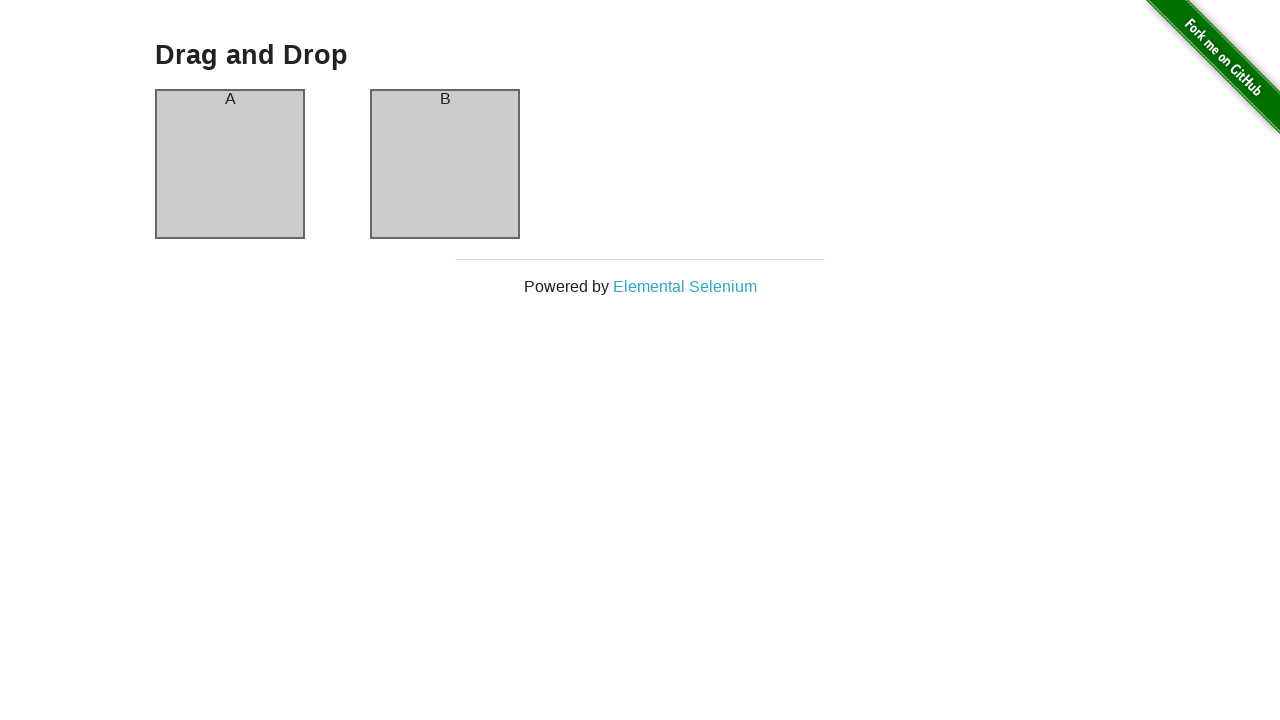

Located destination element (column-b) for drag and drop
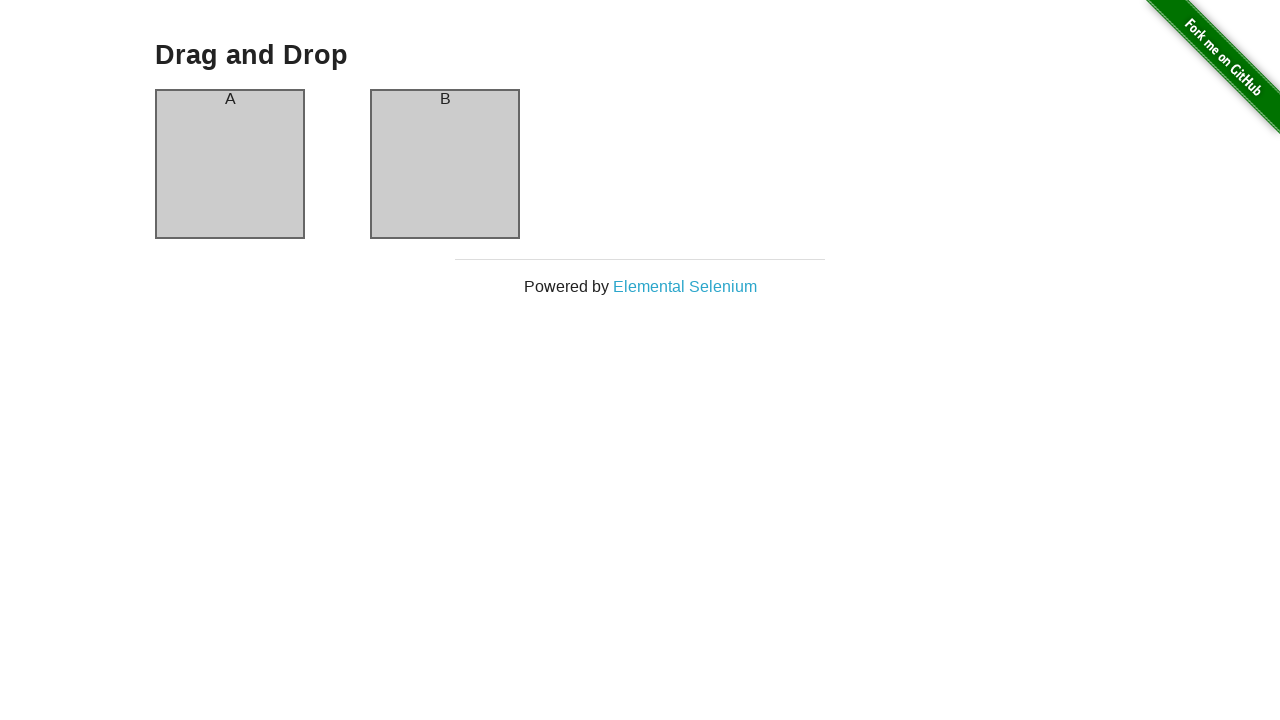

Dragged element A (column-a) to element B (column-b) at (445, 164)
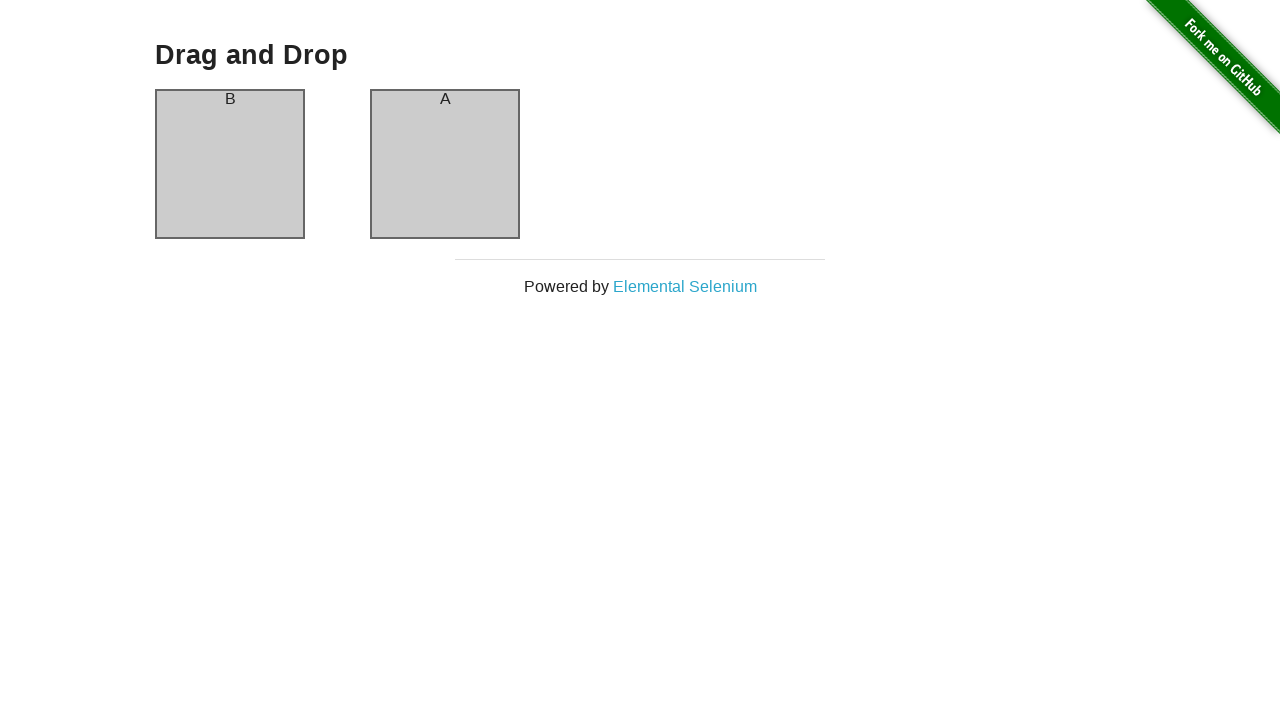

Waited 1 second for drag and drop animation to complete
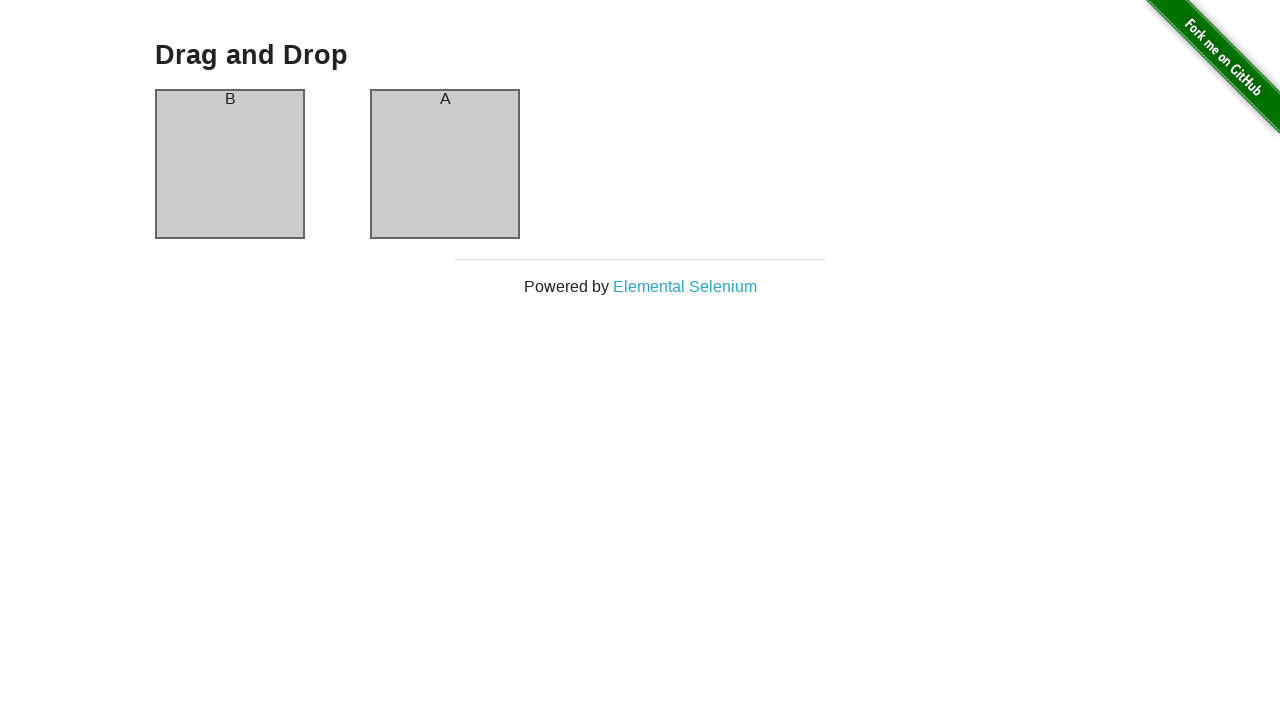

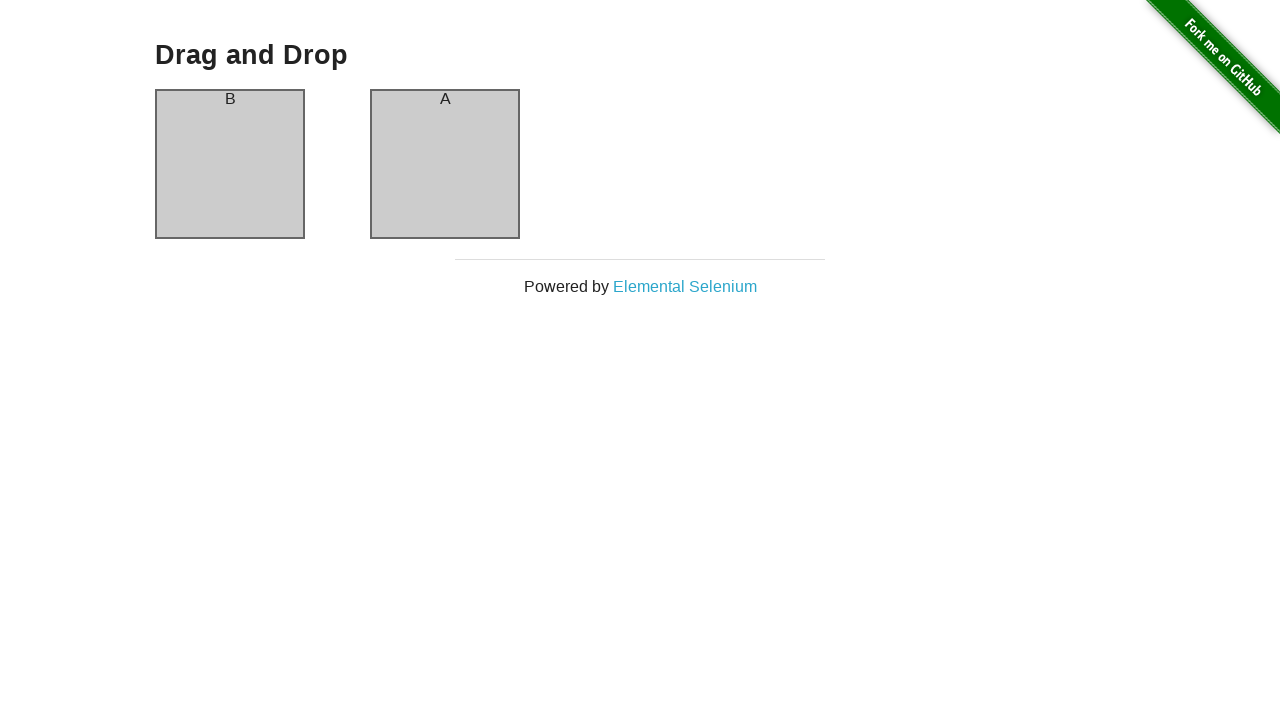